Tests right-click (context menu) functionality by performing a context click on a button element on a jQuery context menu demo page

Starting URL: http://swisnl.github.io/jQuery-contextMenu/demo.html

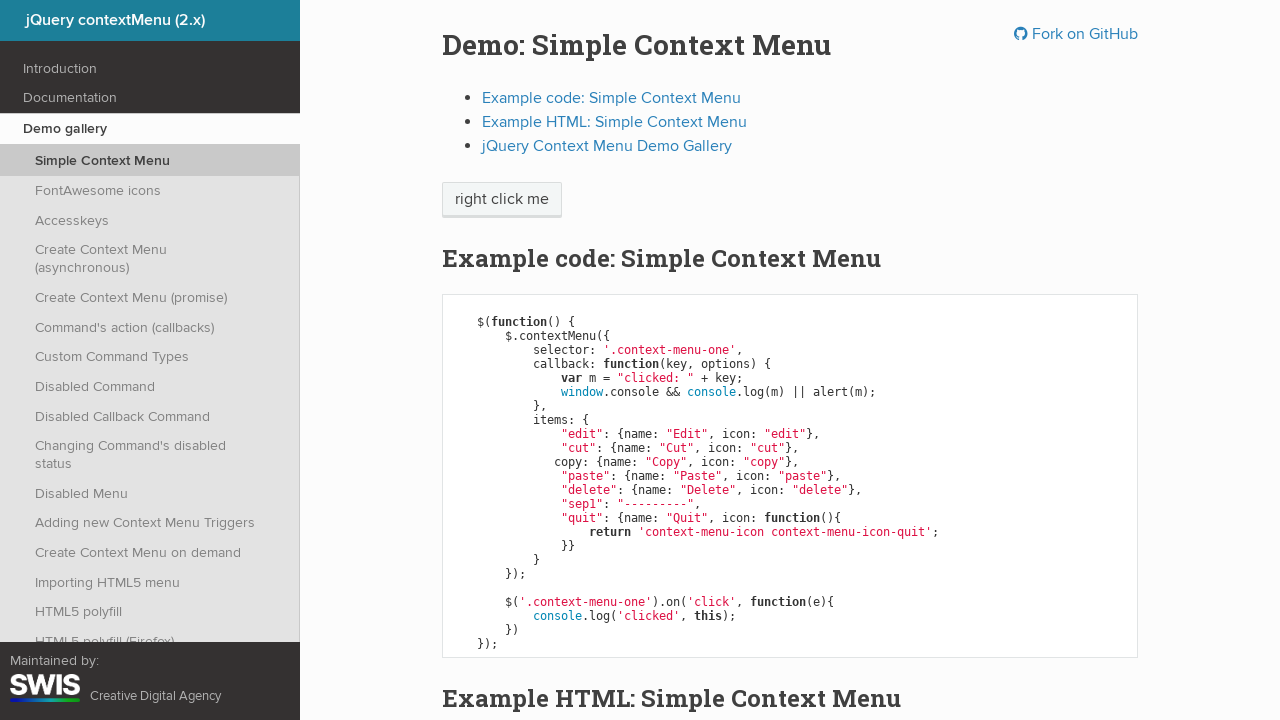

Right-click button element is visible
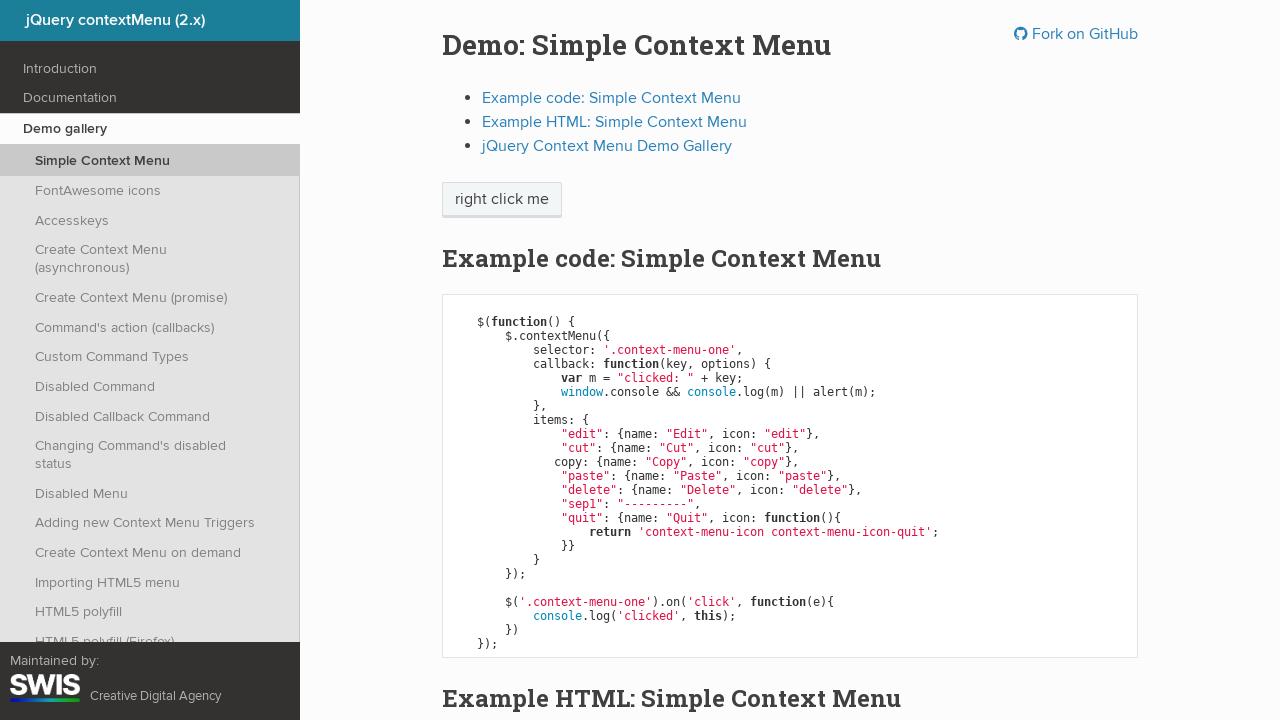

Performed right-click on the context menu button at (502, 200) on span.context-menu-one.btn.btn-neutral
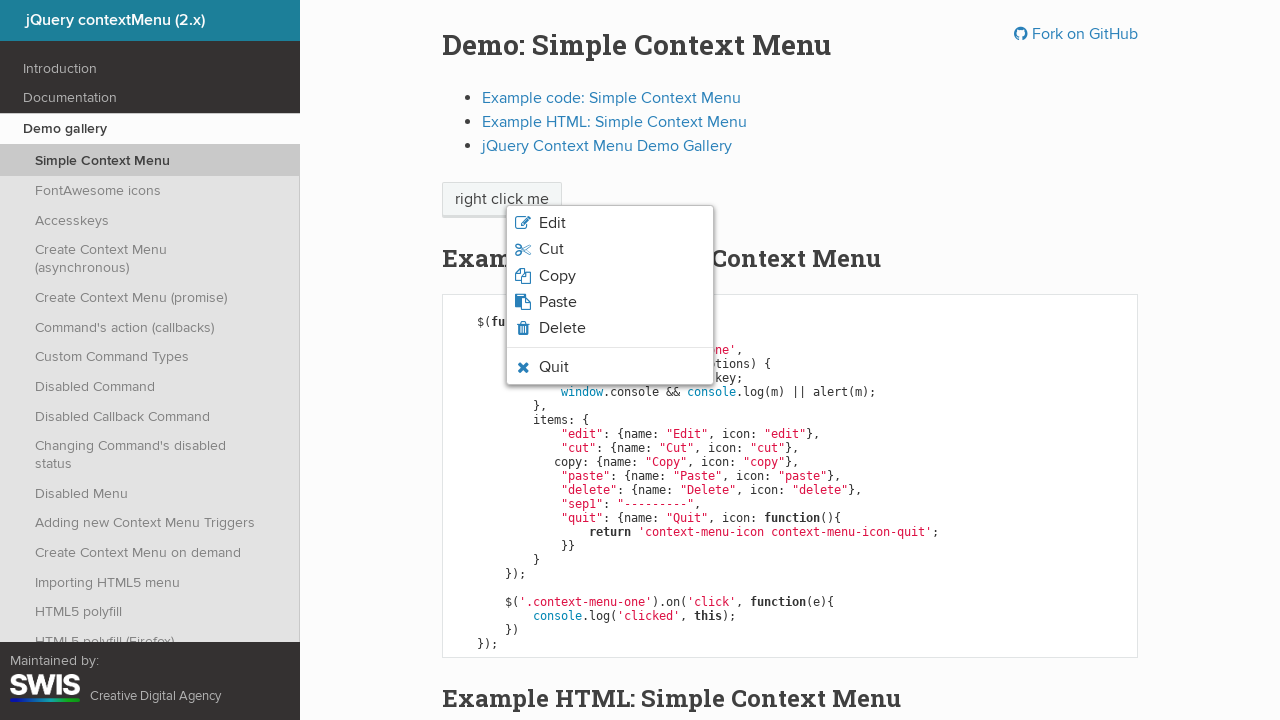

Context menu appeared after right-click
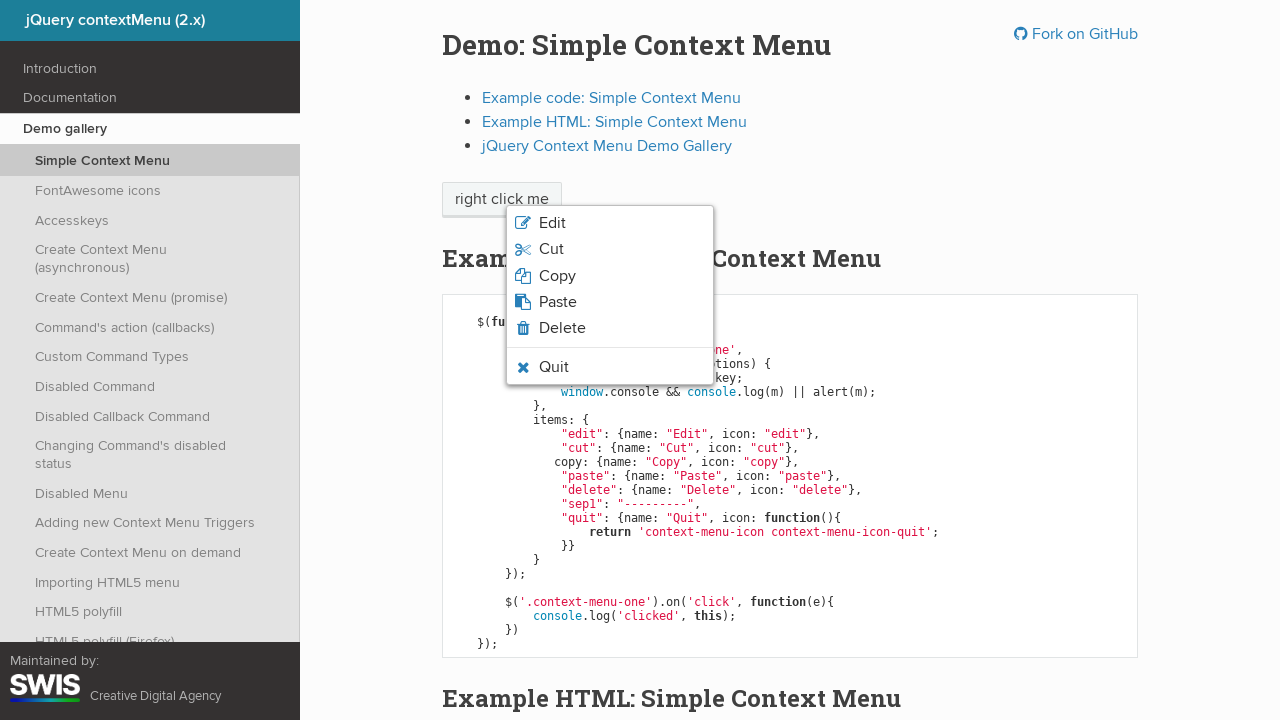

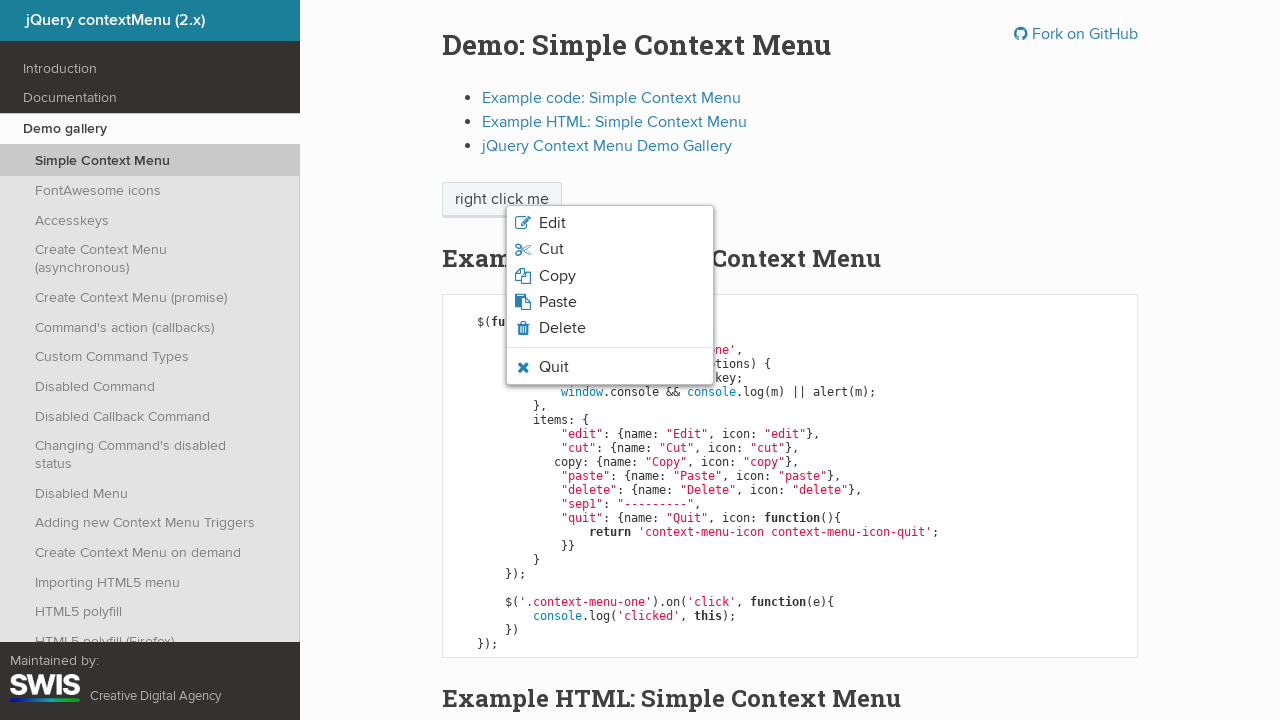